Tests tab switching functionality and automatic field type detection when entering different types of credentials

Starting URL: https://b2c.passport.rt.ru/

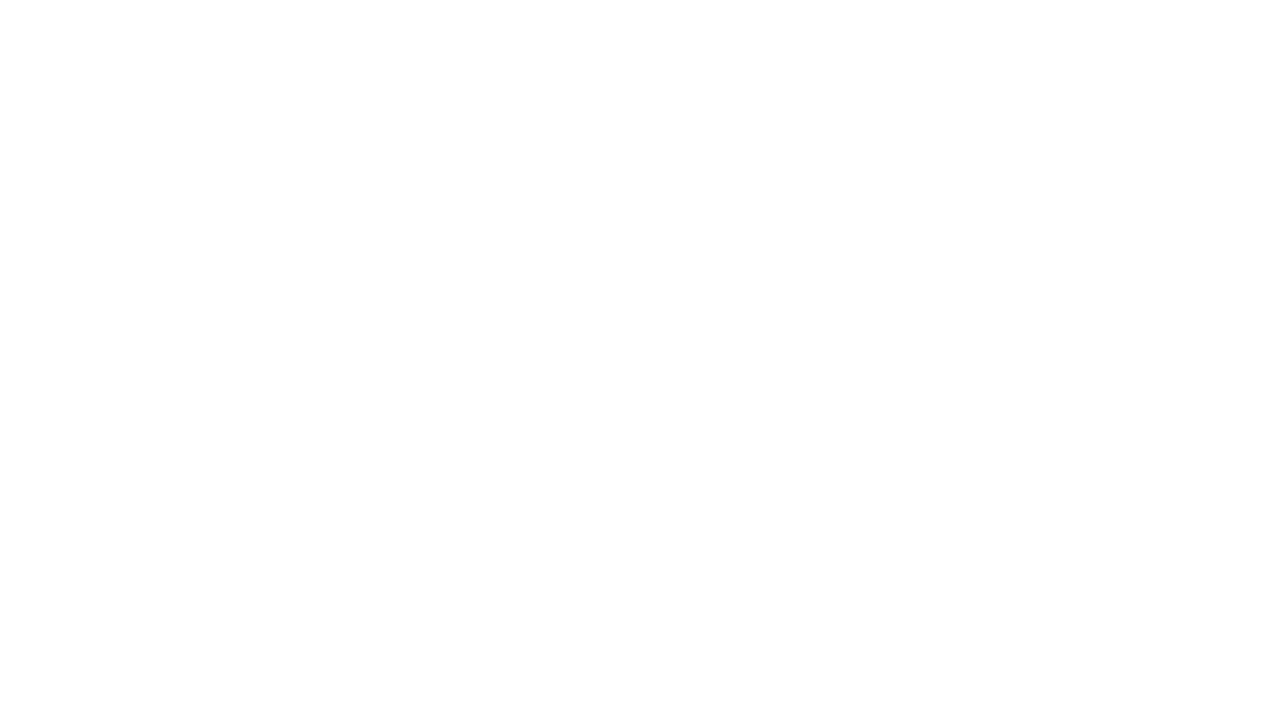

Clicked phone tab button at (801, 175) on #t-btn-tab-phone
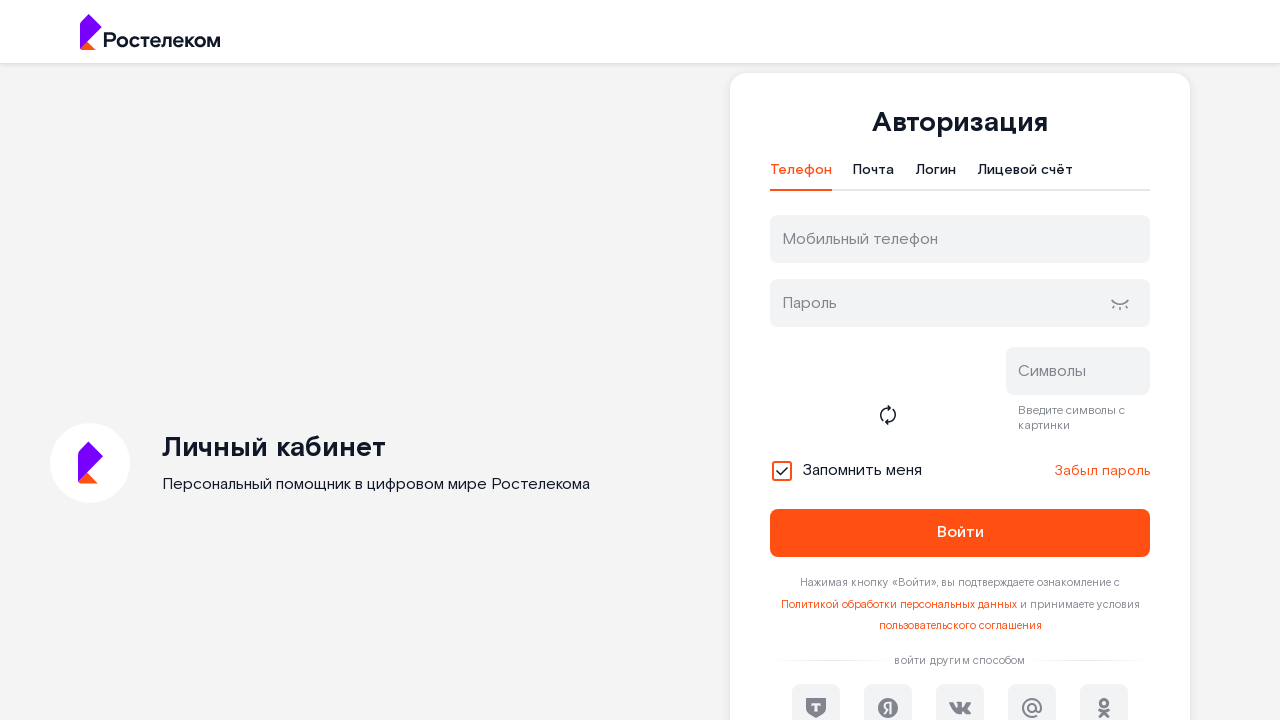

Filled username field with email address 'test@example.com' on #username
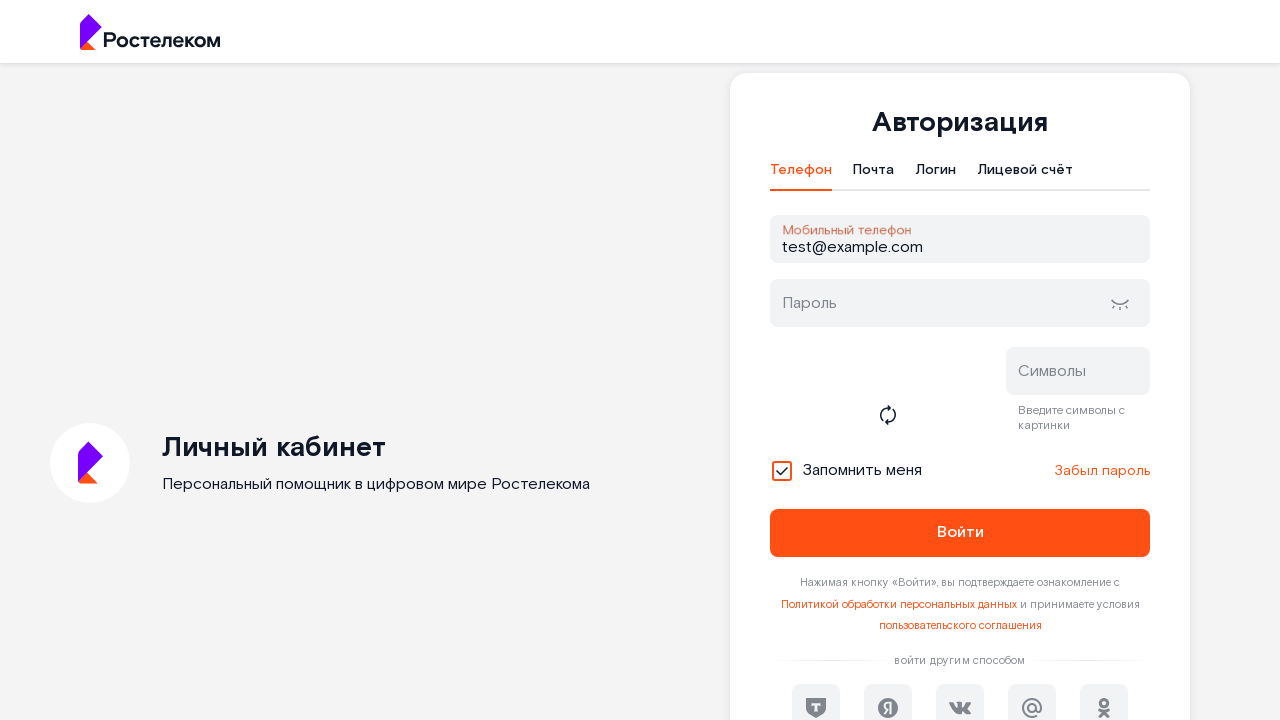

Clicked password field to trigger automatic field type detection for email at (960, 303) on #password
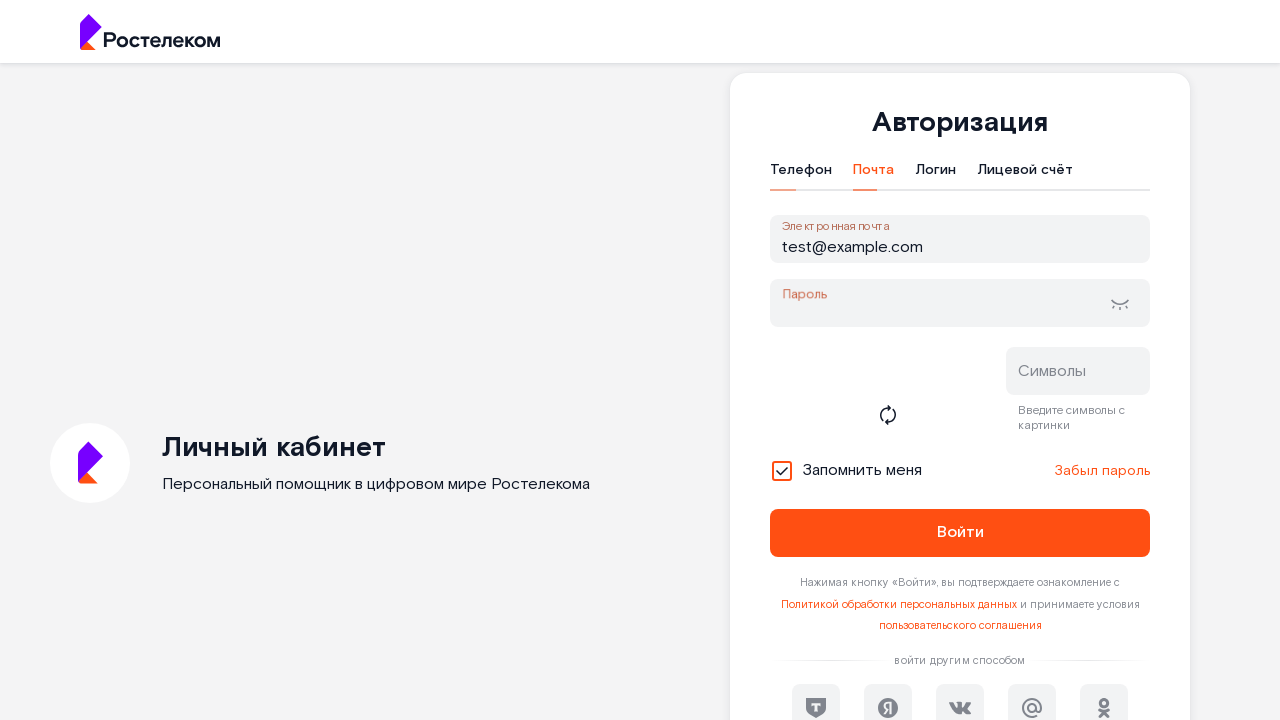

Cleared username field after email test
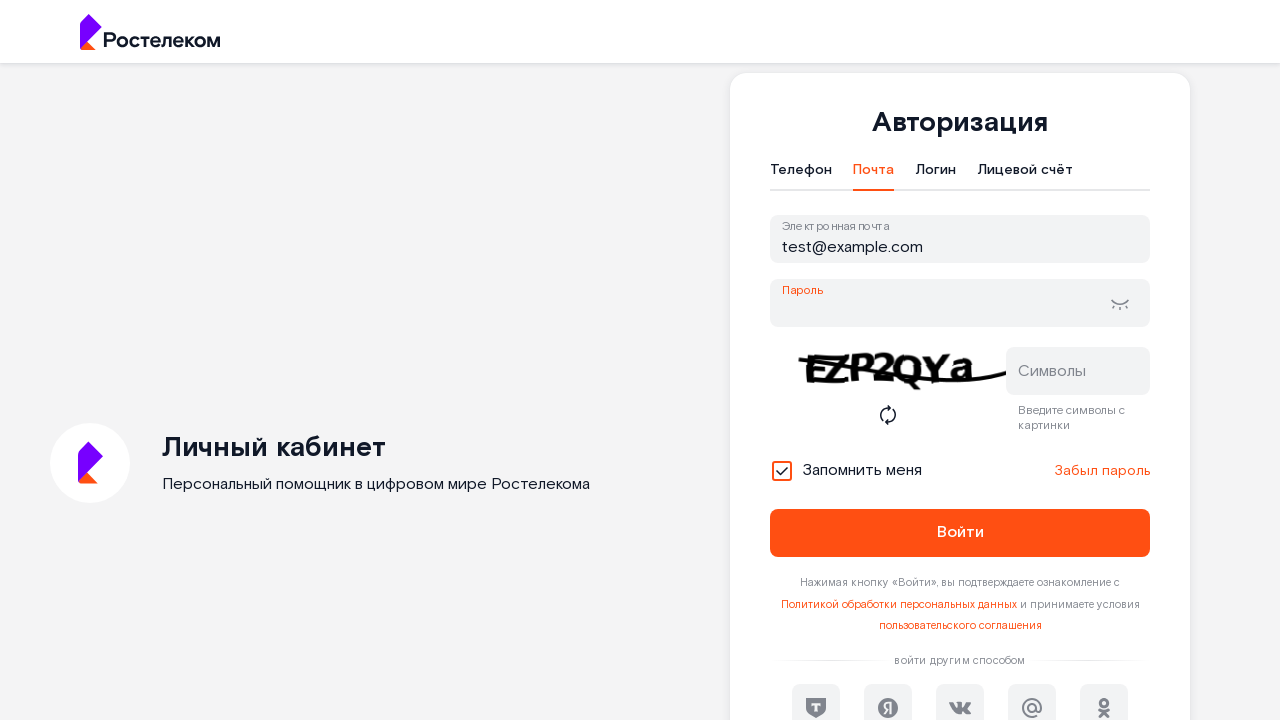

Filled username field with phone number '+79123456789' on #username
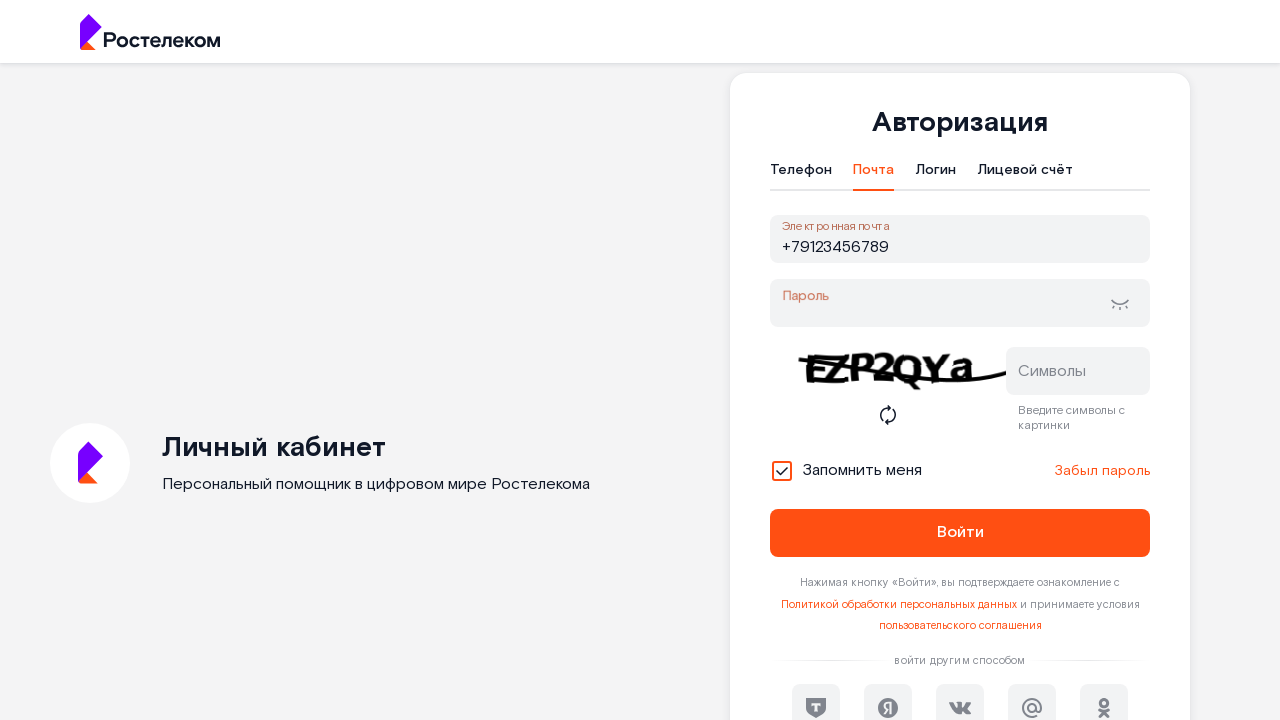

Clicked password field to trigger automatic field type detection for phone number at (960, 303) on #password
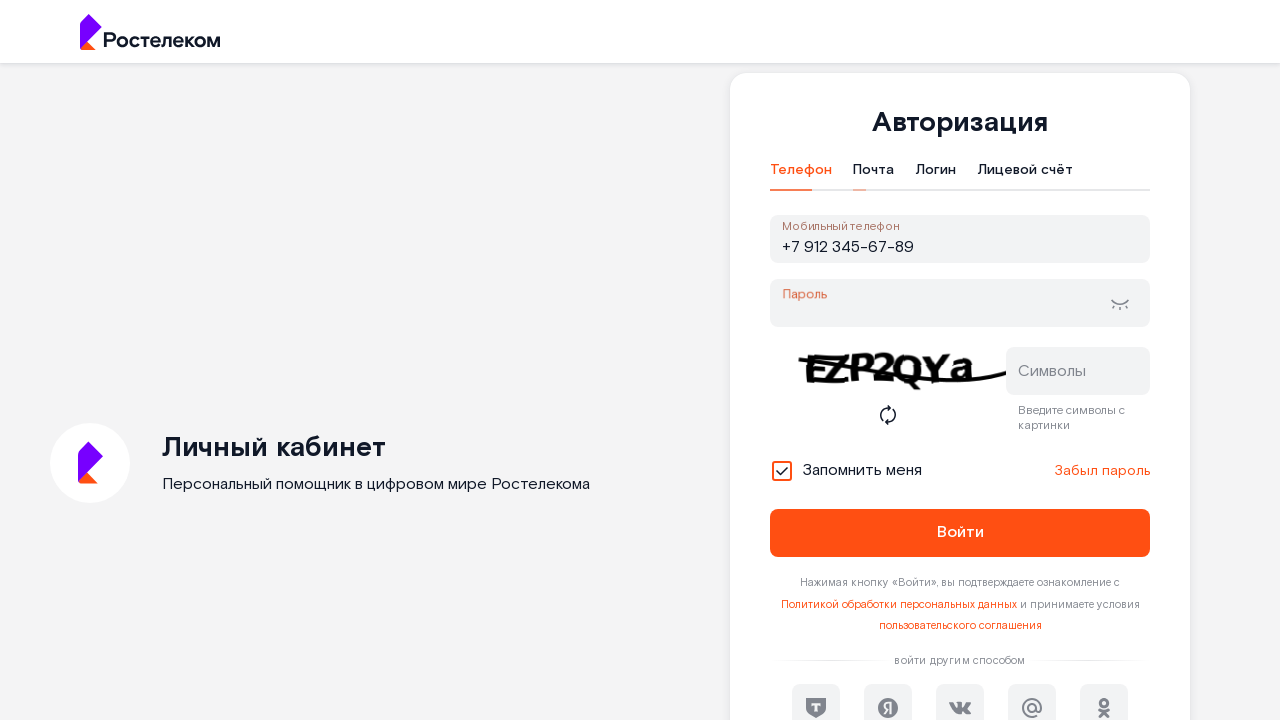

Cleared username field after phone number test
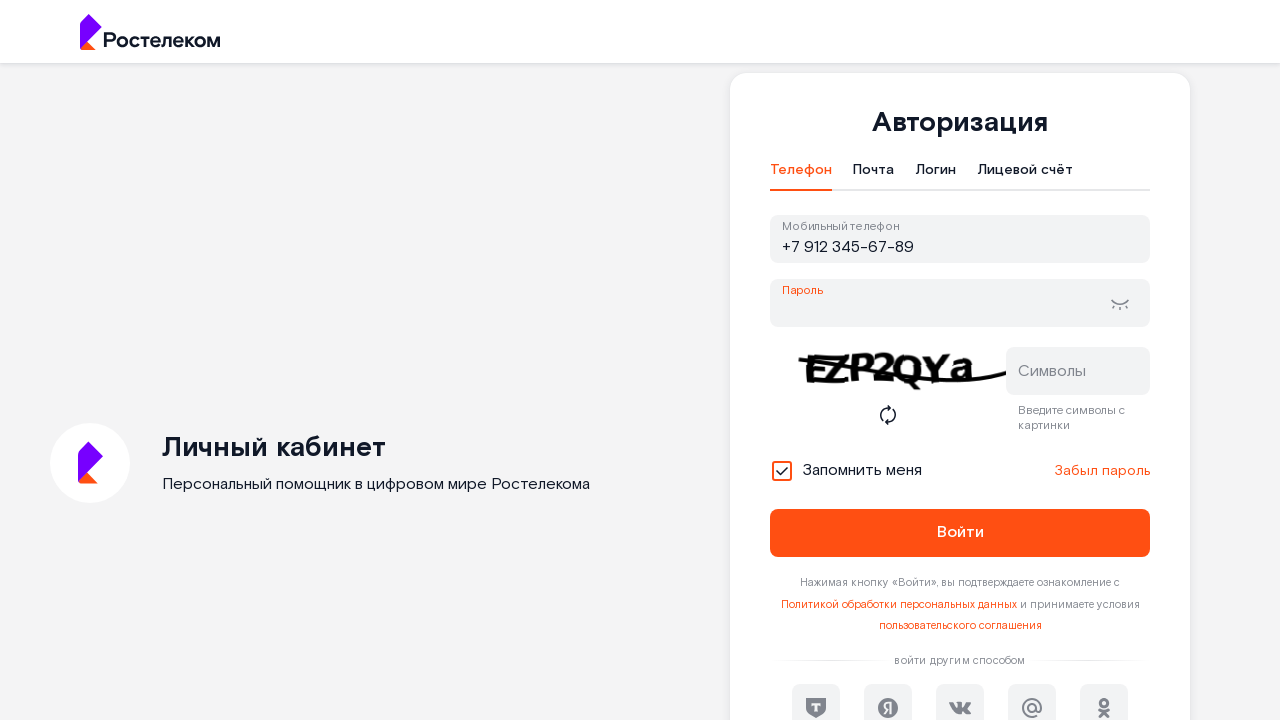

Filled username field with account number '123456789012' on #username
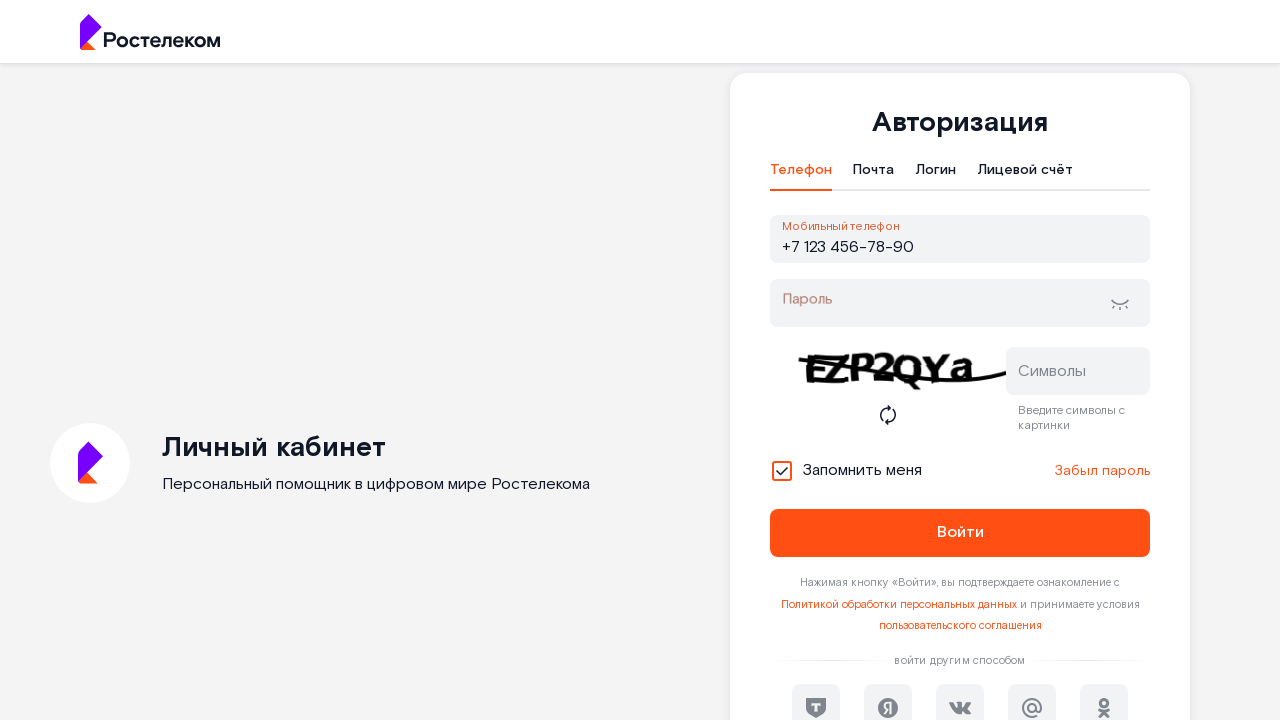

Clicked password field to trigger automatic field type detection for account number at (960, 303) on #password
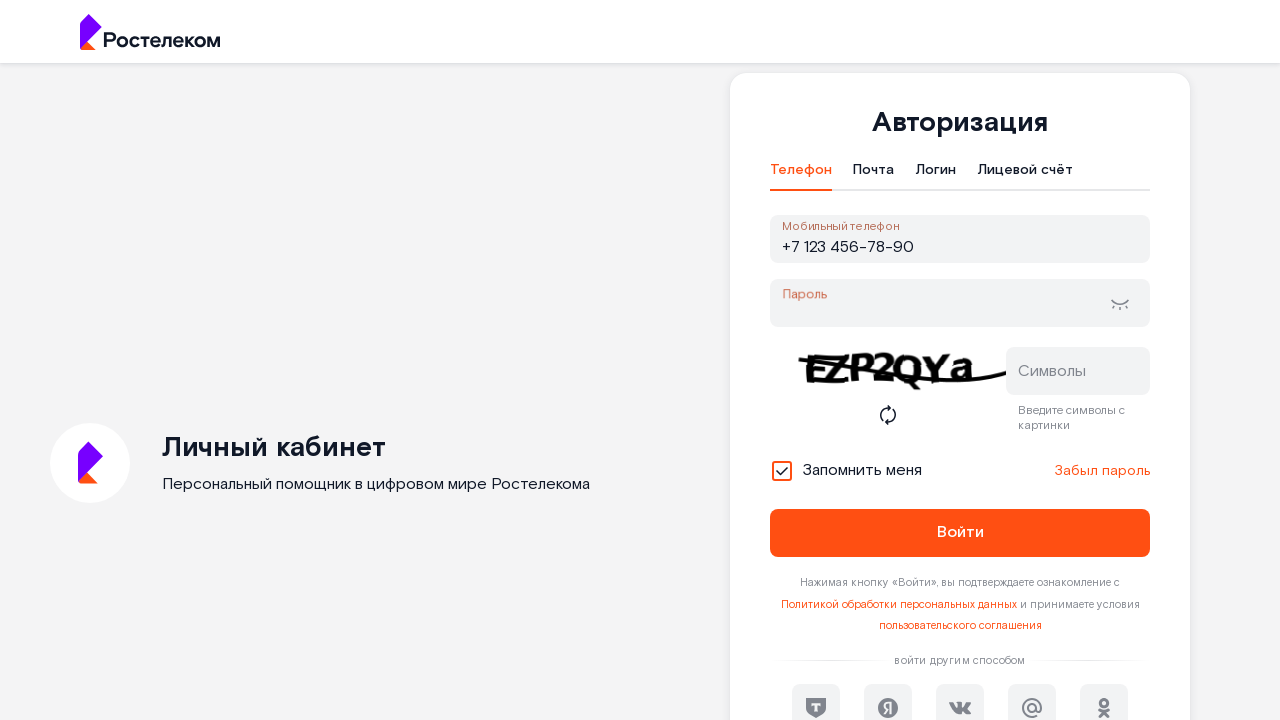

Cleared username field after account number test
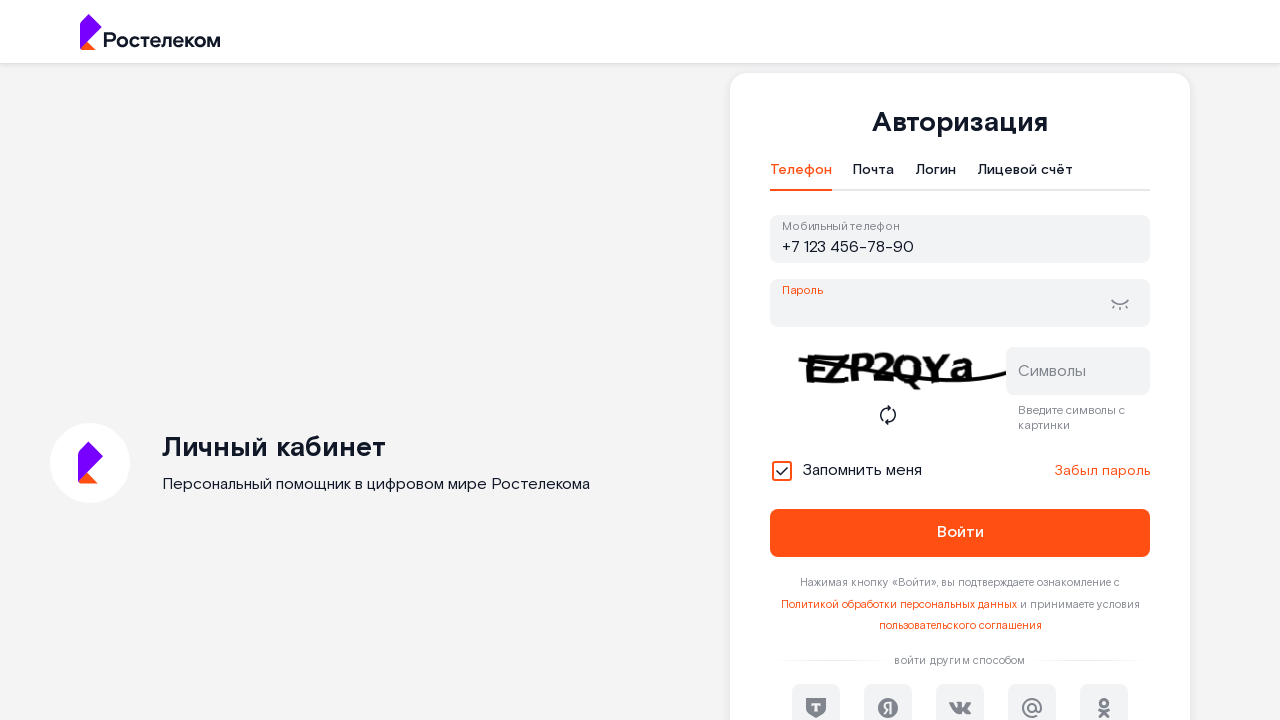

Filled username field with login 'testuser123' on #username
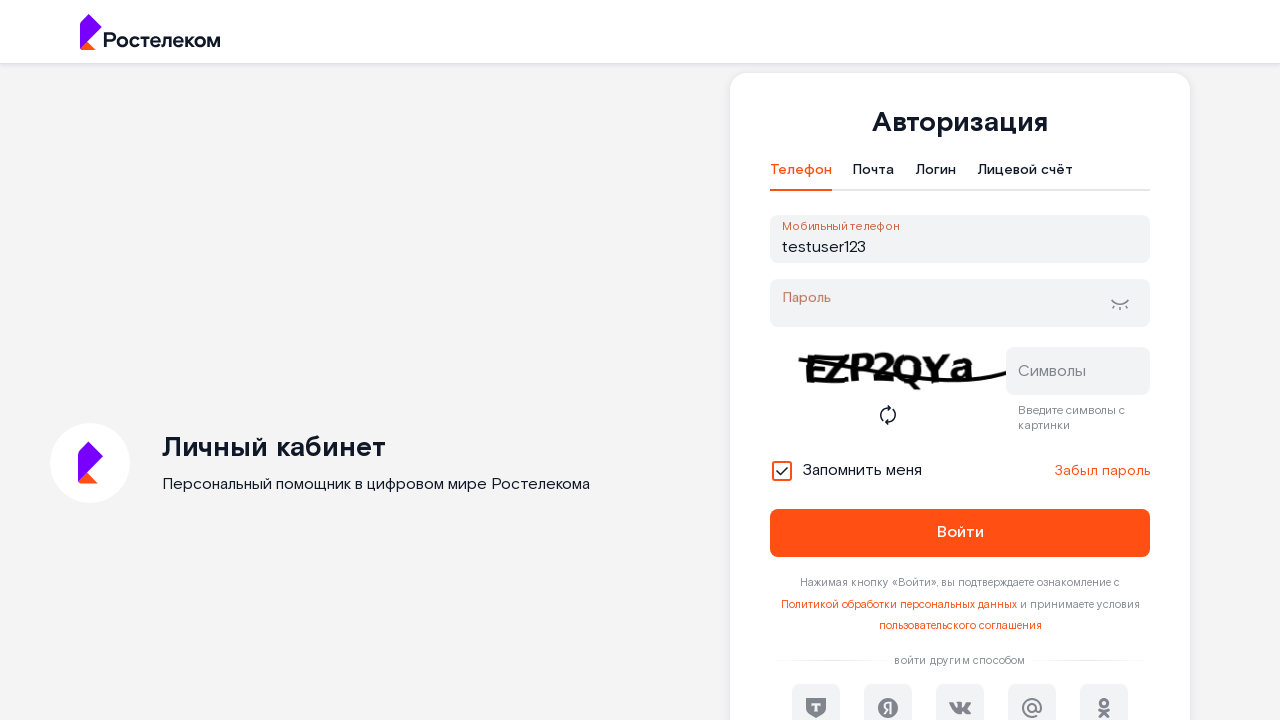

Clicked password field to trigger automatic field type detection for login at (960, 303) on #password
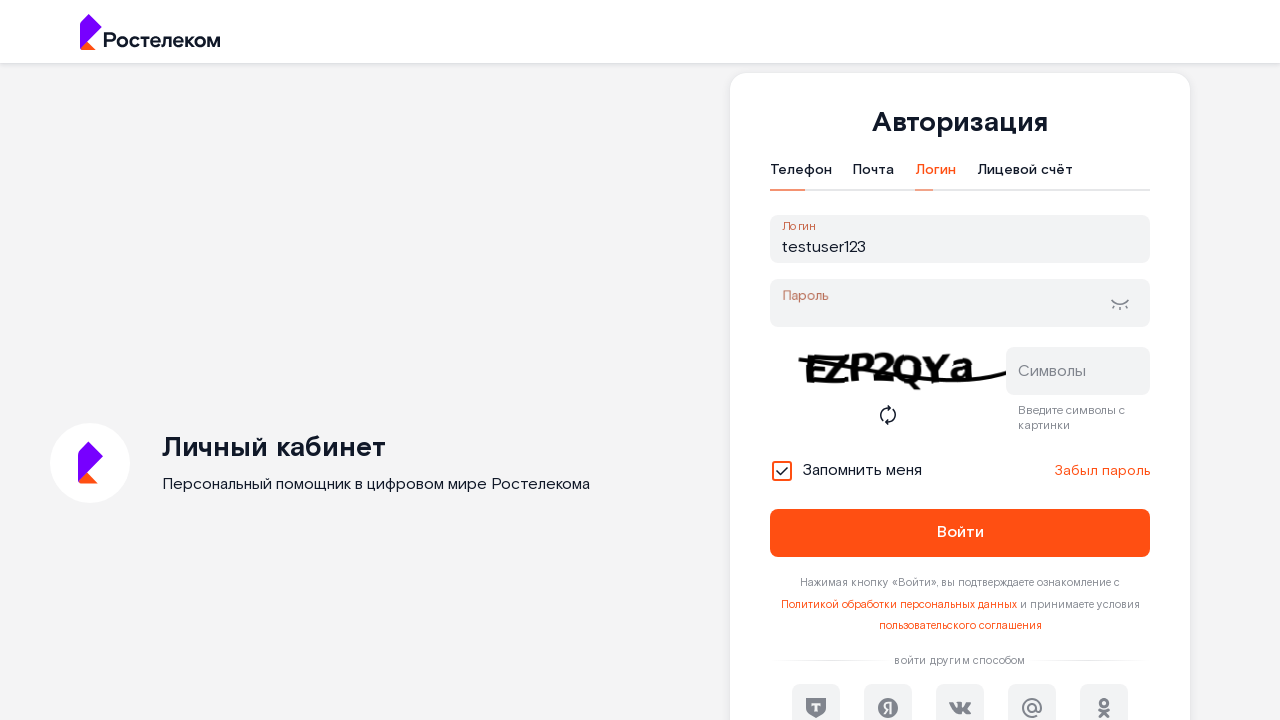

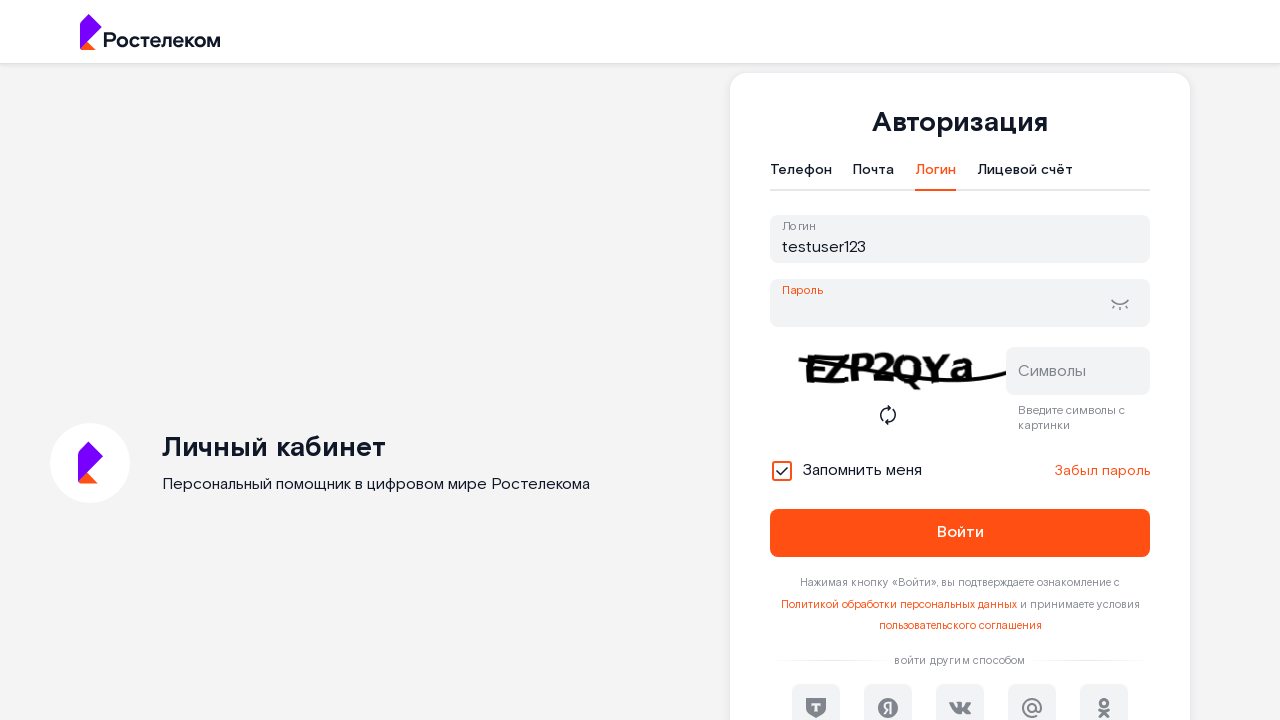